Tests file download functionality by clicking a download link for a document file and waiting for the download to complete

Starting URL: https://testcenter.techproeducation.com/index.php?page=file-download

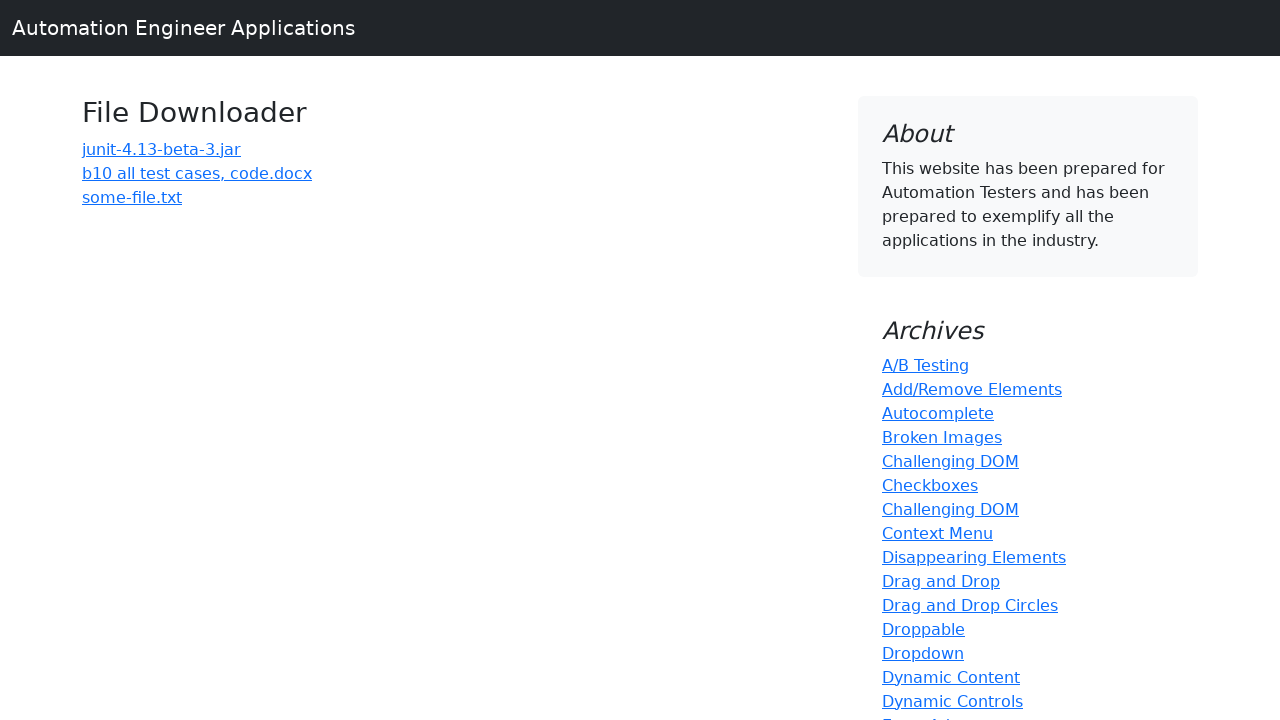

Clicked download link for 'b10 all test cases' document at (197, 173) on a:has-text('b10 all test cases')
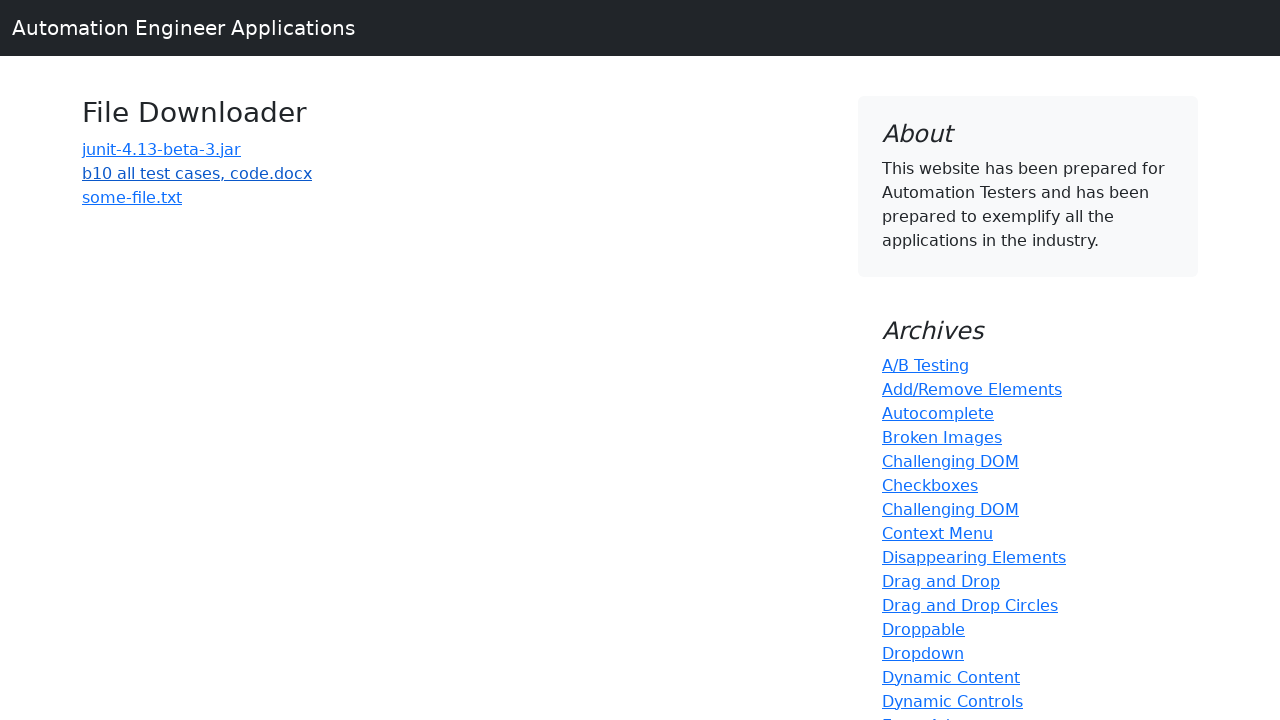

Download completed and download object retrieved
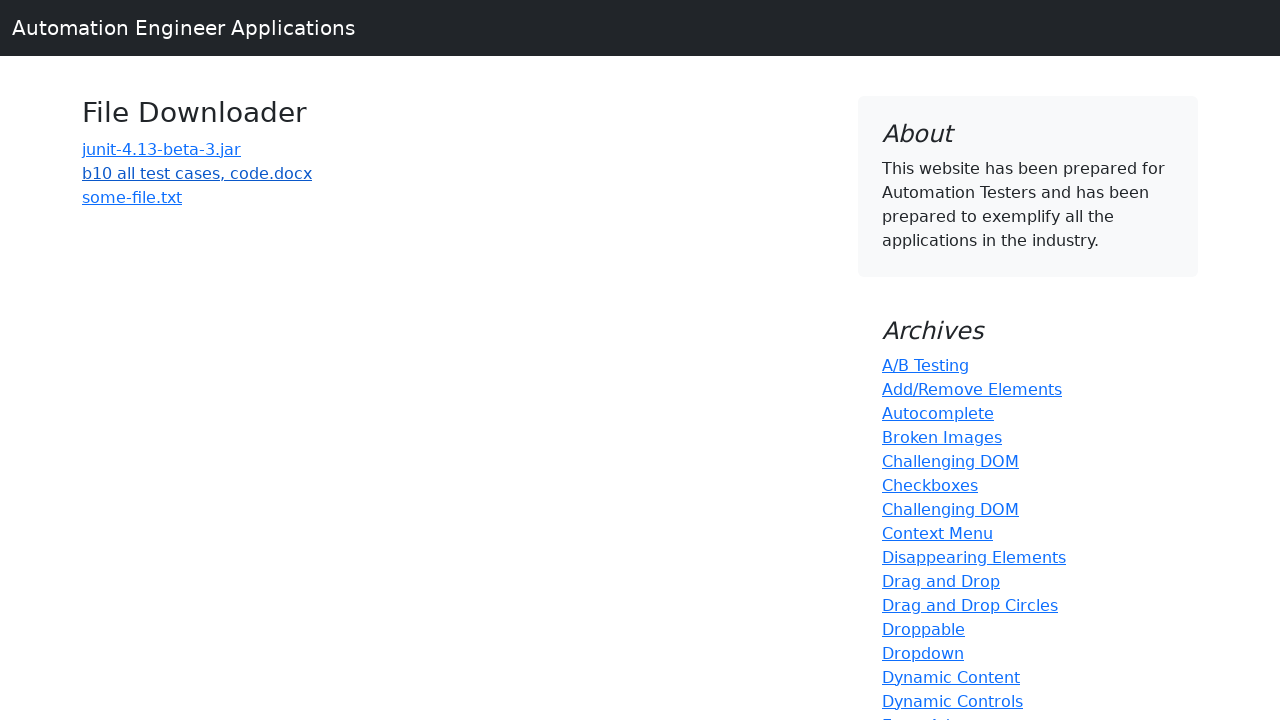

Verified download filename contains 'b10 all test cases'
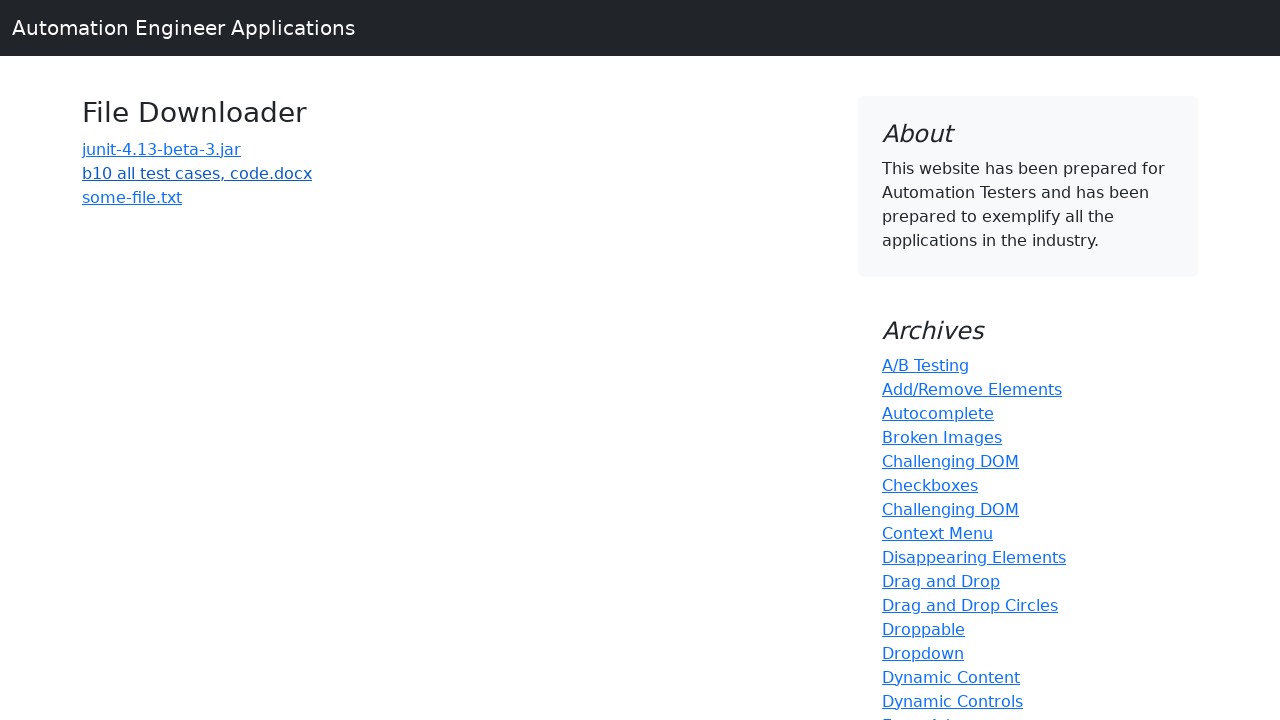

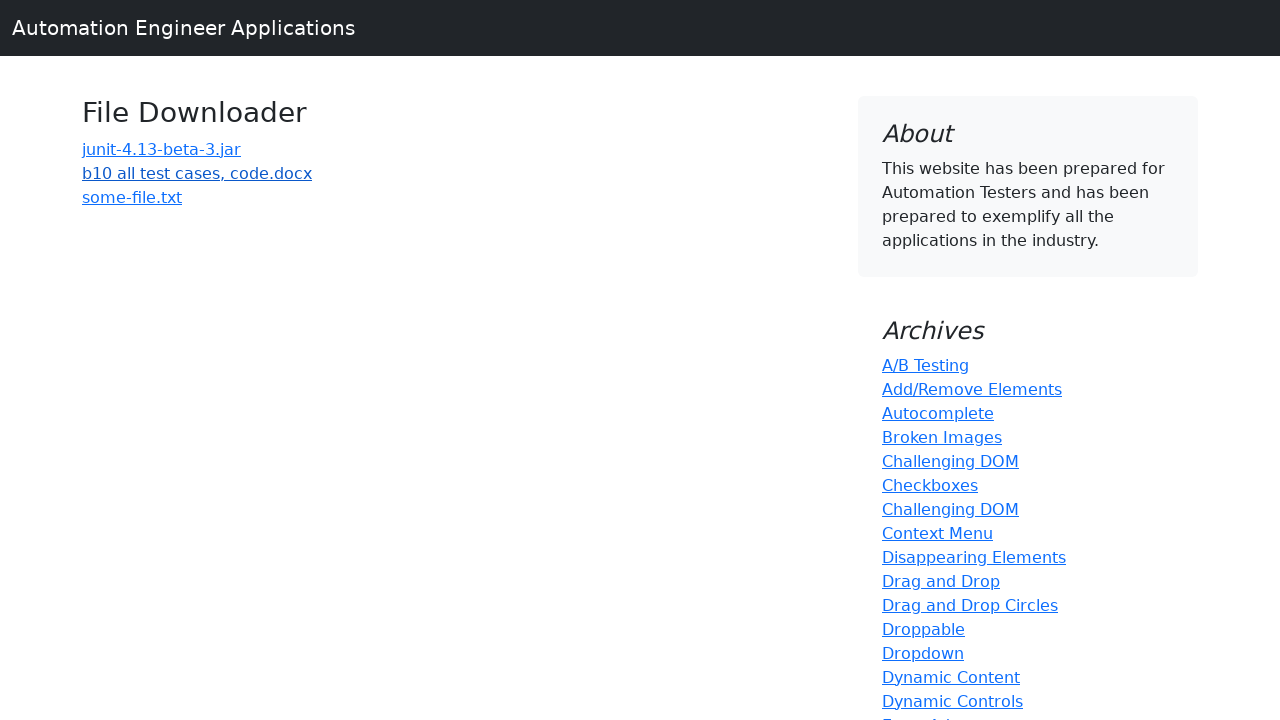